Navigates to a freelance learning automation page and verifies the page loads by checking the title is present.

Starting URL: https://freelance-learn-automation.vercel.app/

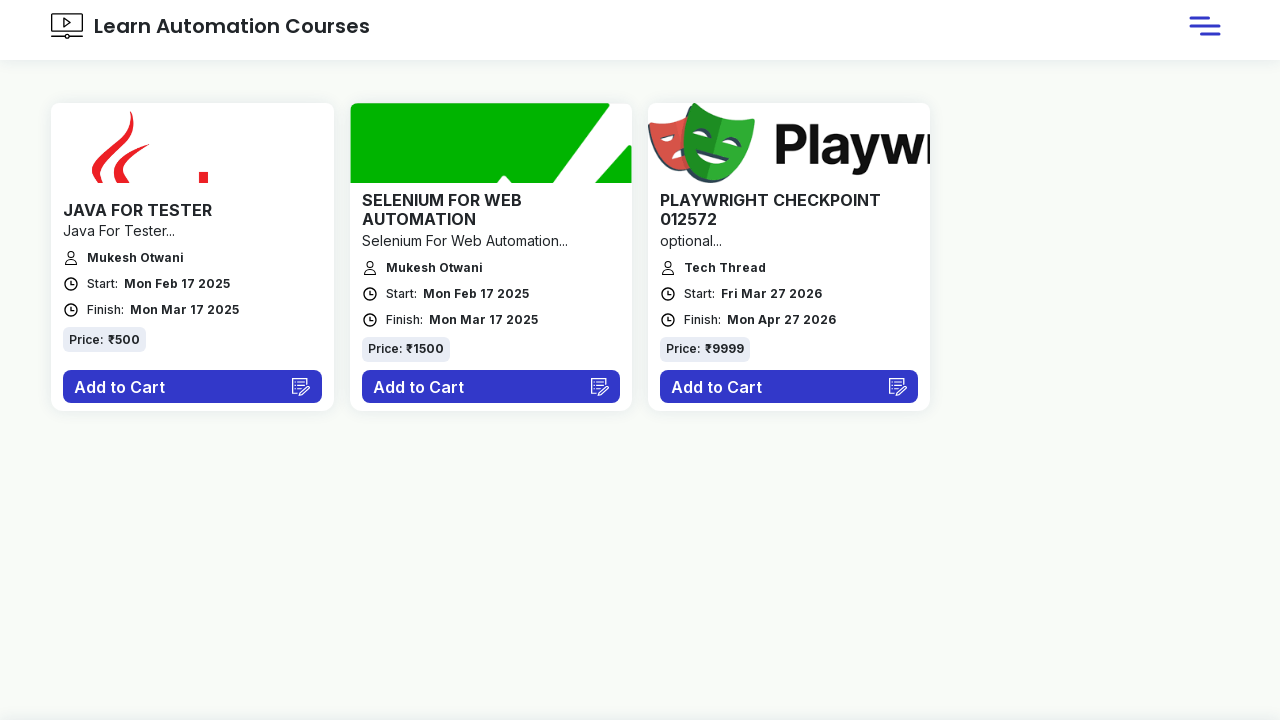

Navigated to freelance learning automation page
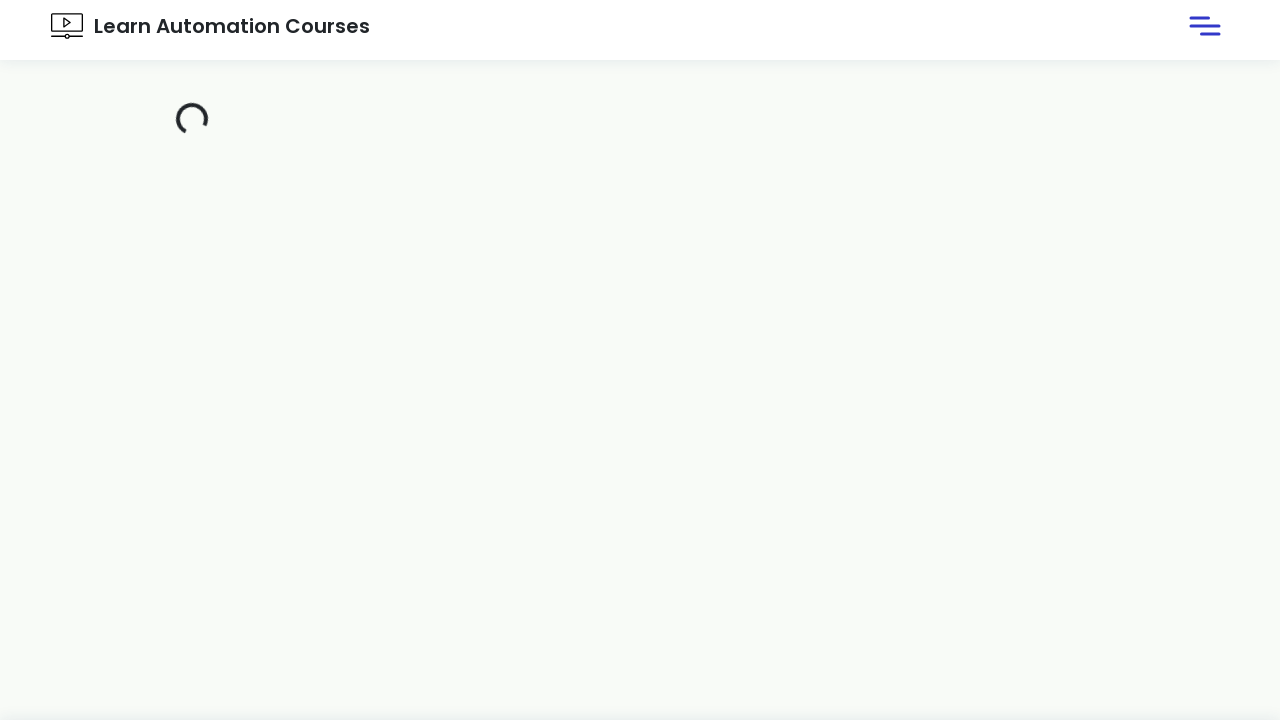

Page fully loaded (DOM content loaded)
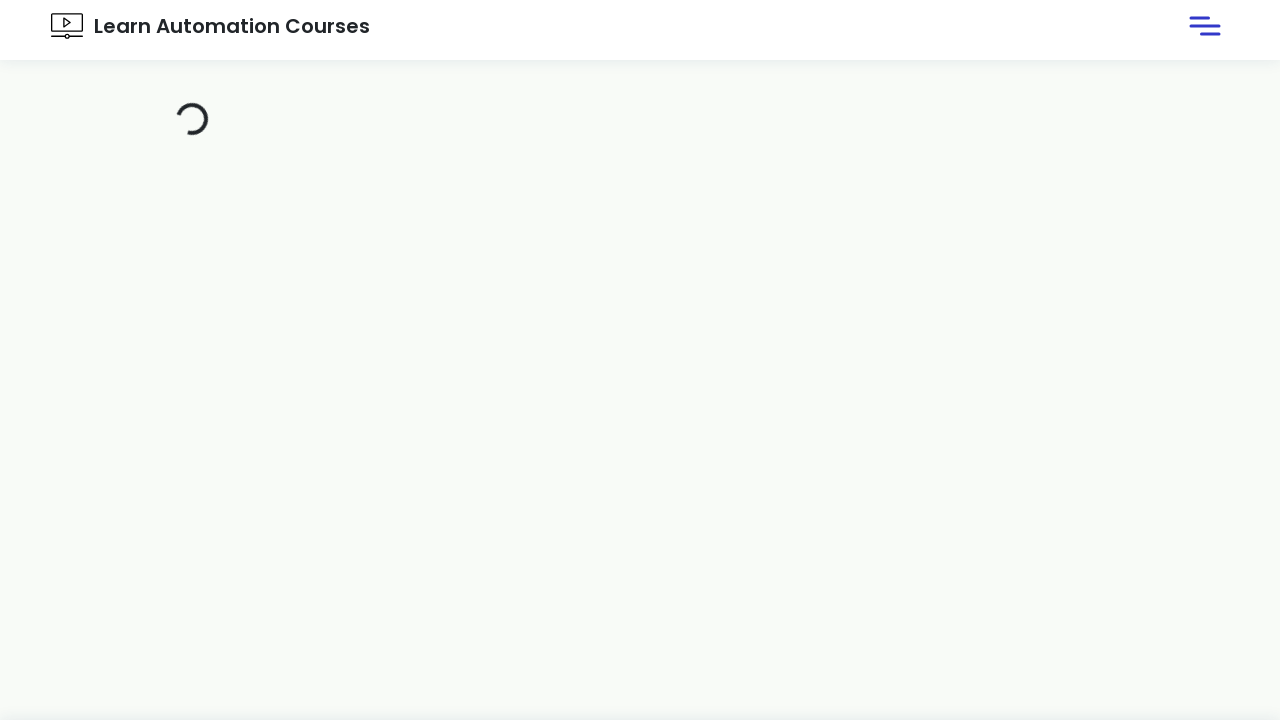

Verified page title is present
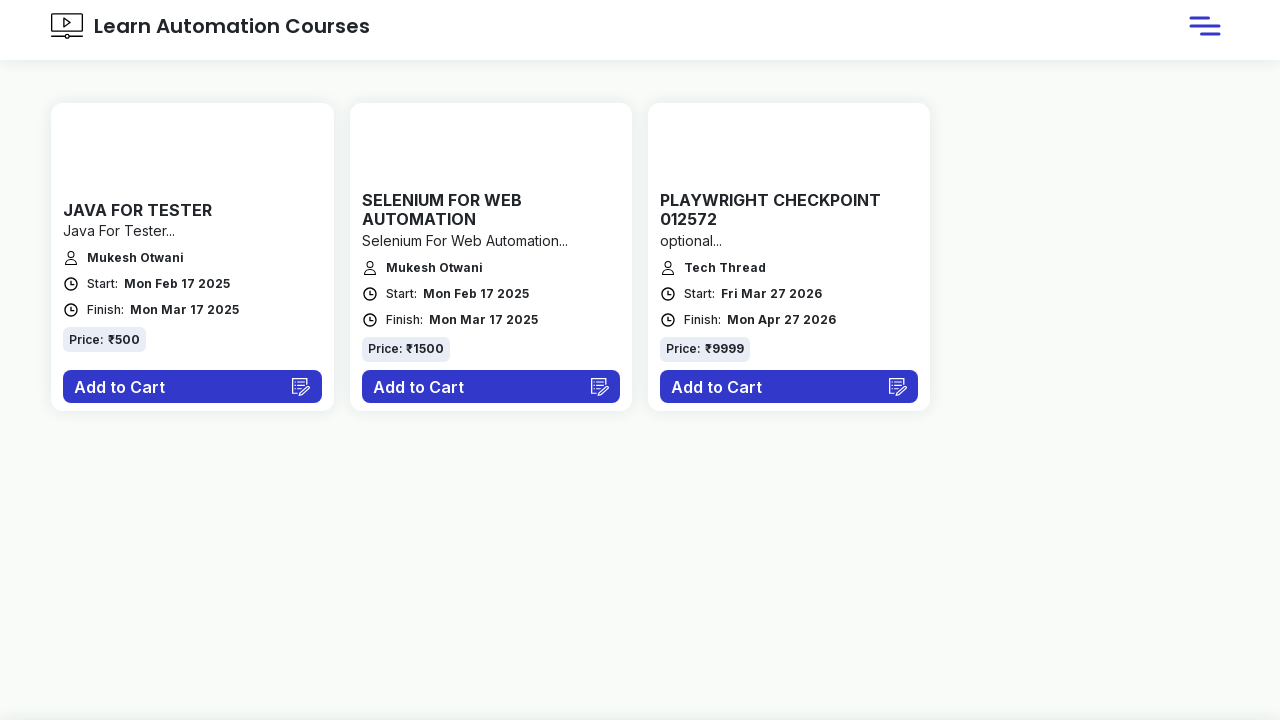

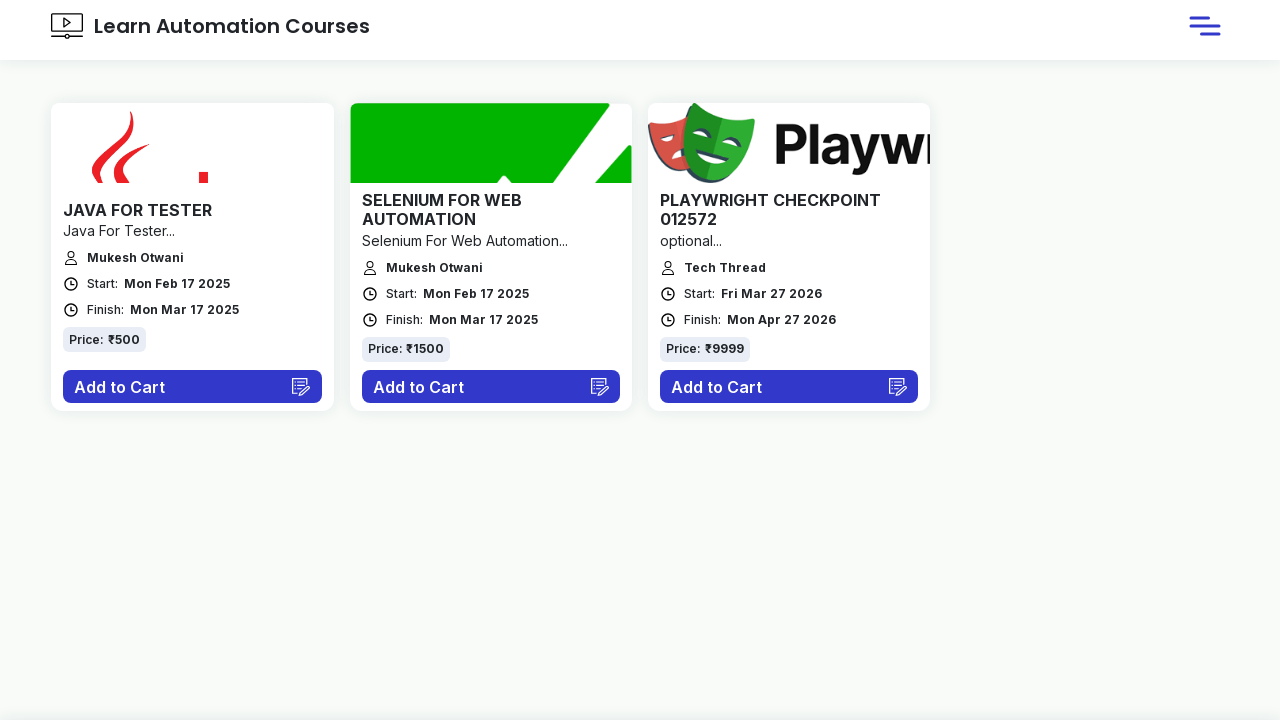